Navigates to the RedBus website homepage and verifies the page loads successfully with browser notifications disabled.

Starting URL: https://www.redbus.com/

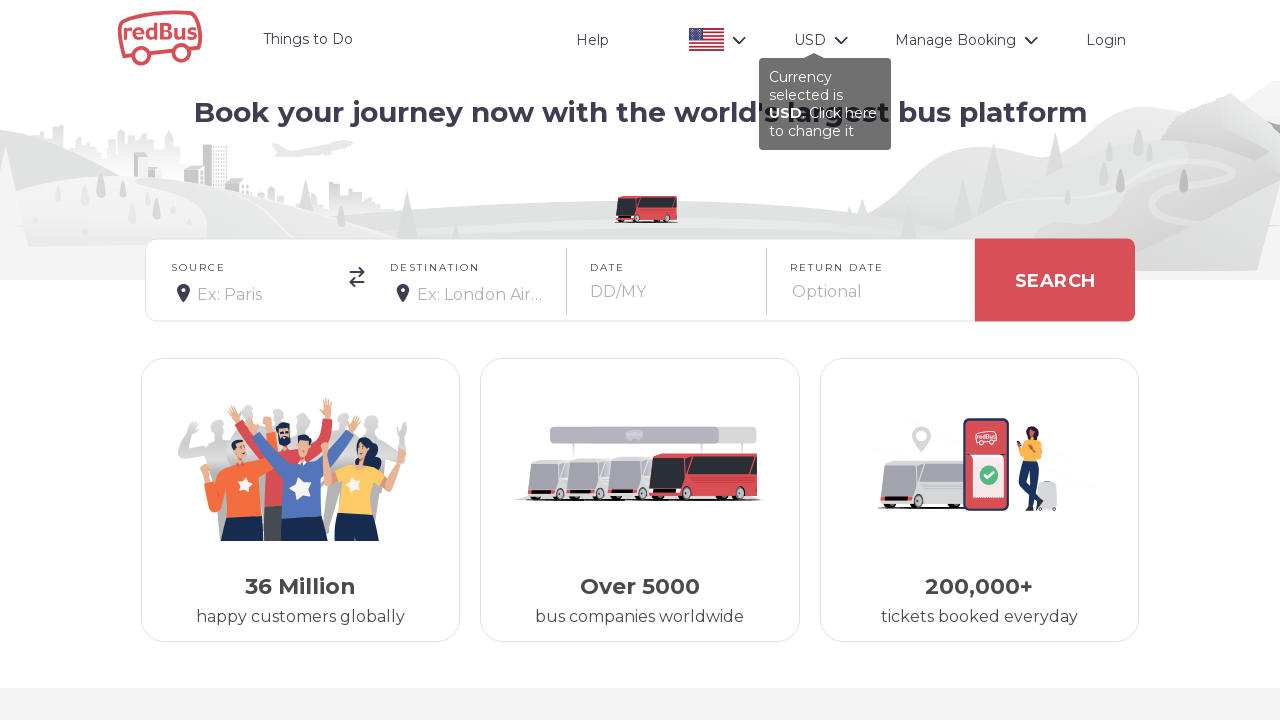

Page DOM content loaded
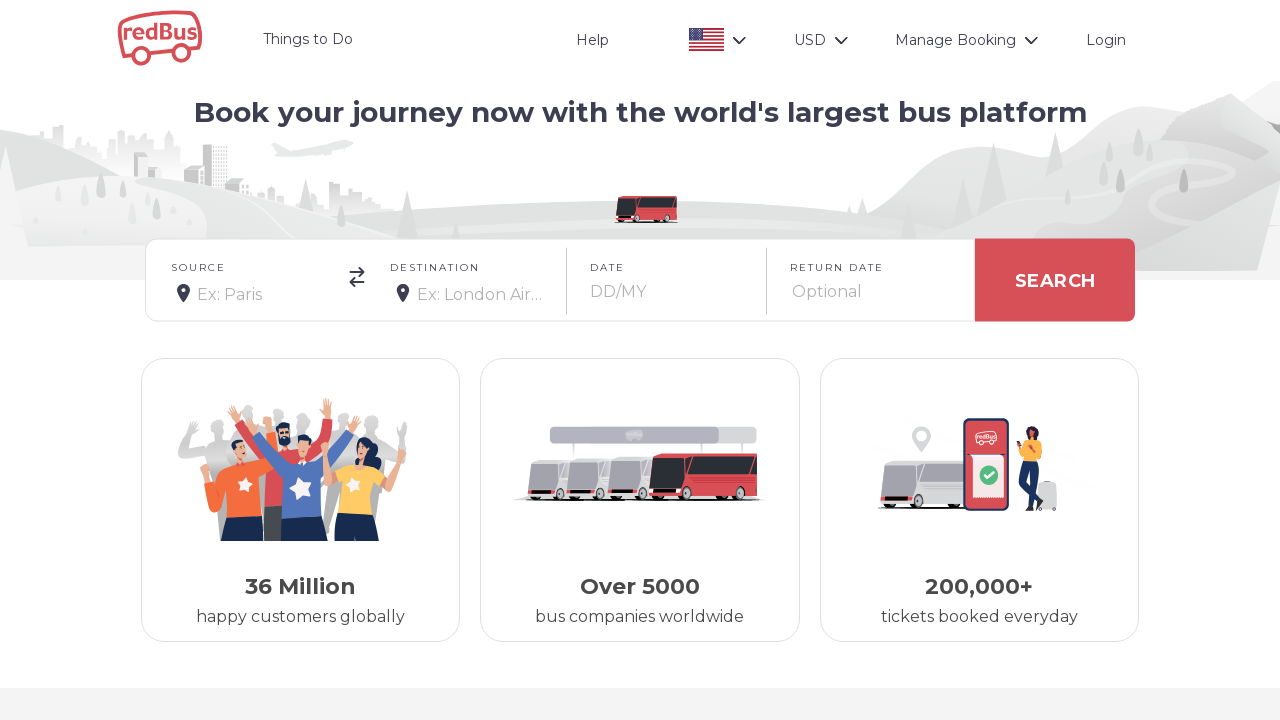

Source input field loaded on RedBus homepage
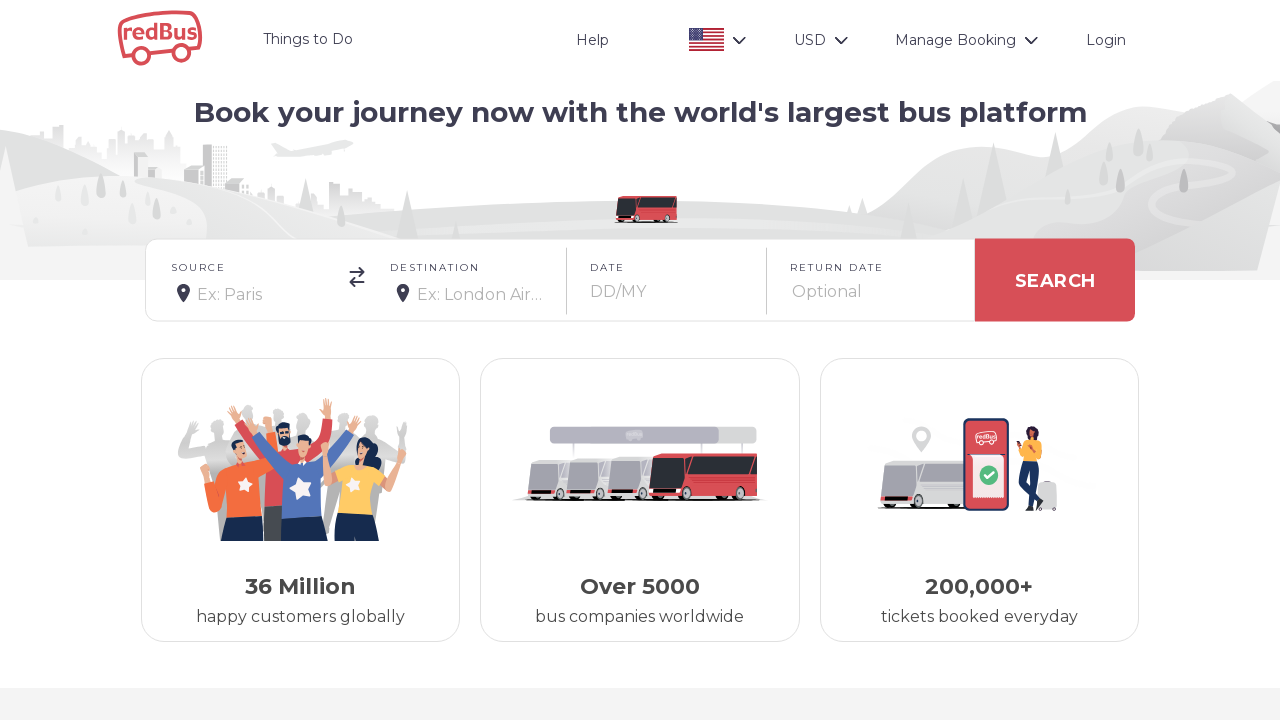

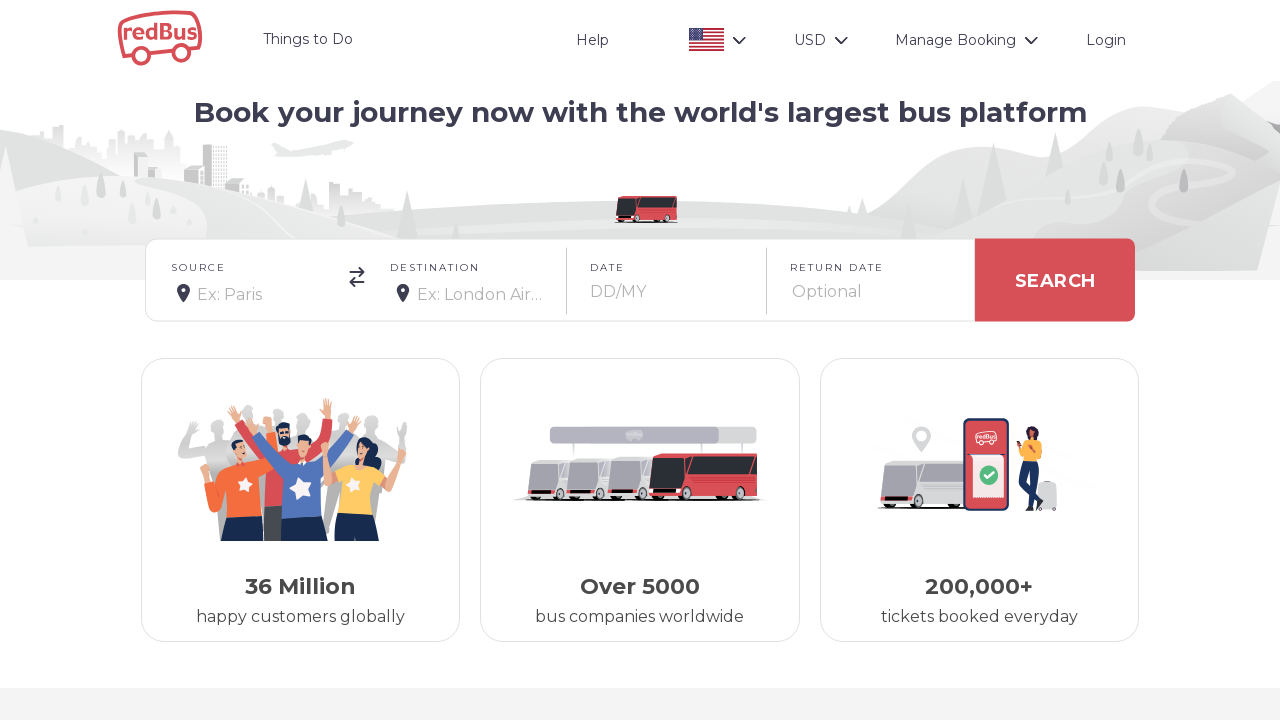